Navigates to the Weatherstack weather service homepage and waits for the page to load

Starting URL: https://weatherstack.com/

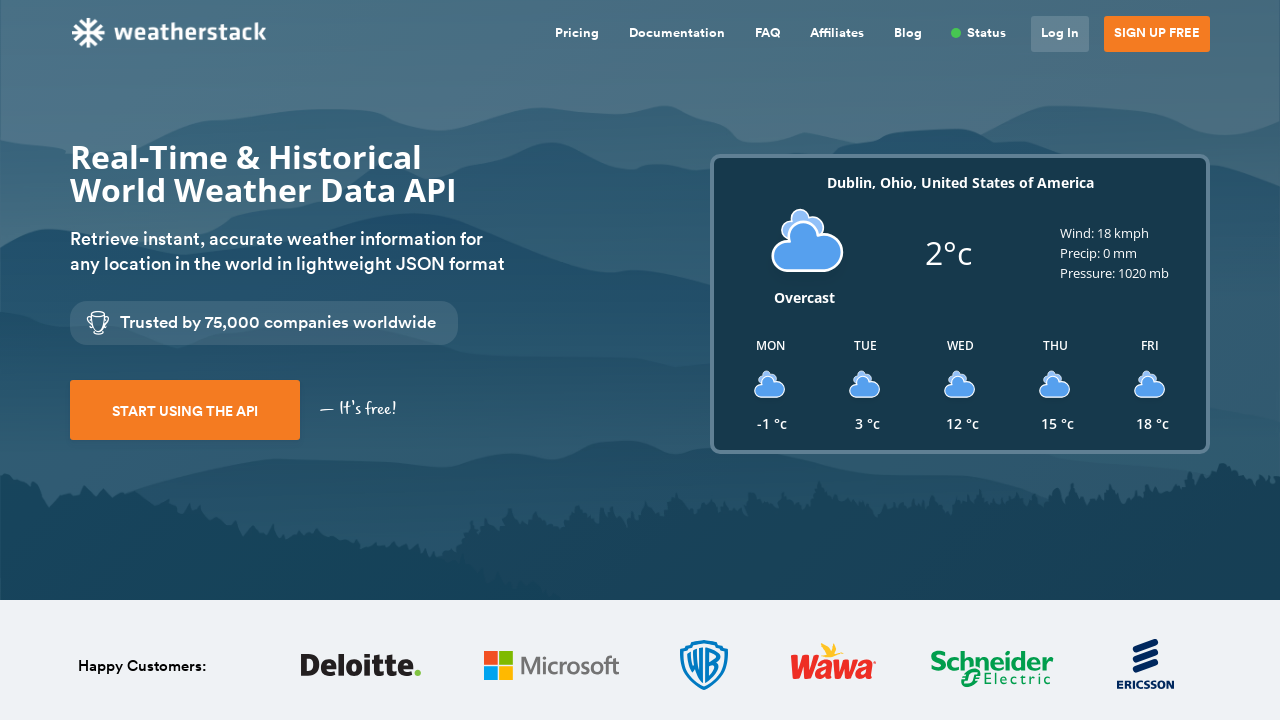

Navigated to Weatherstack homepage
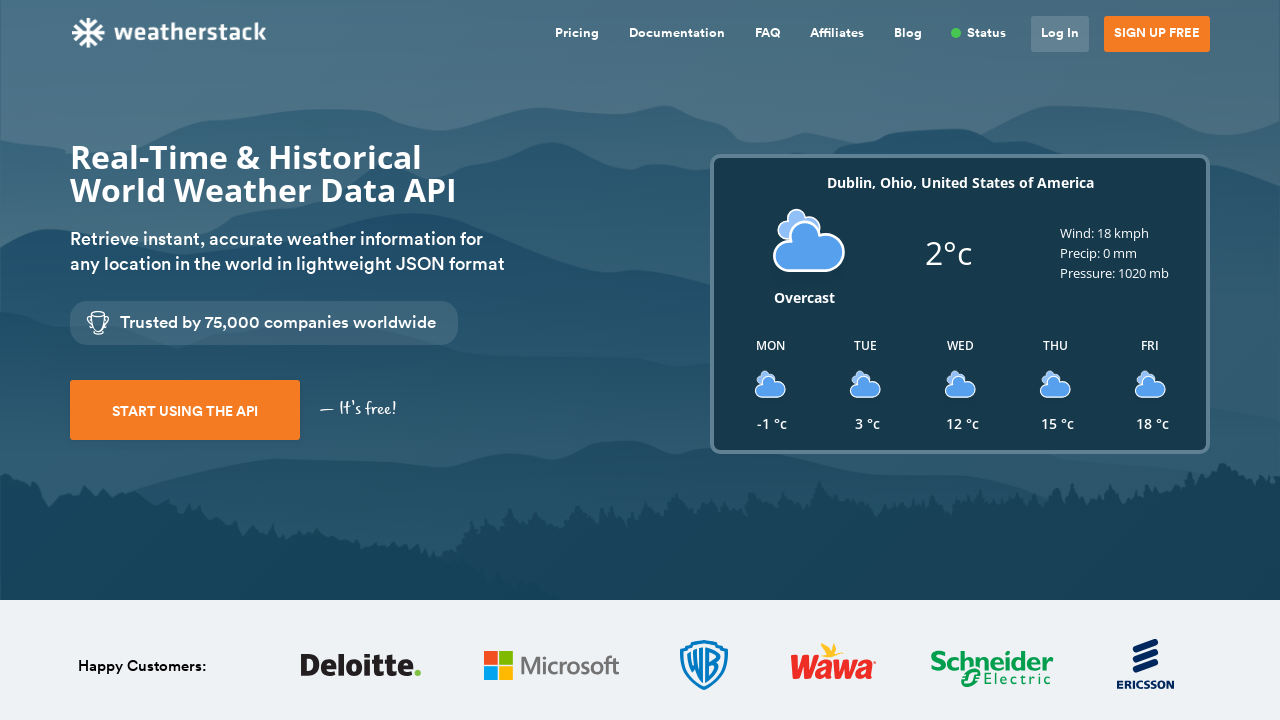

Page reached networkidle state - fully loaded
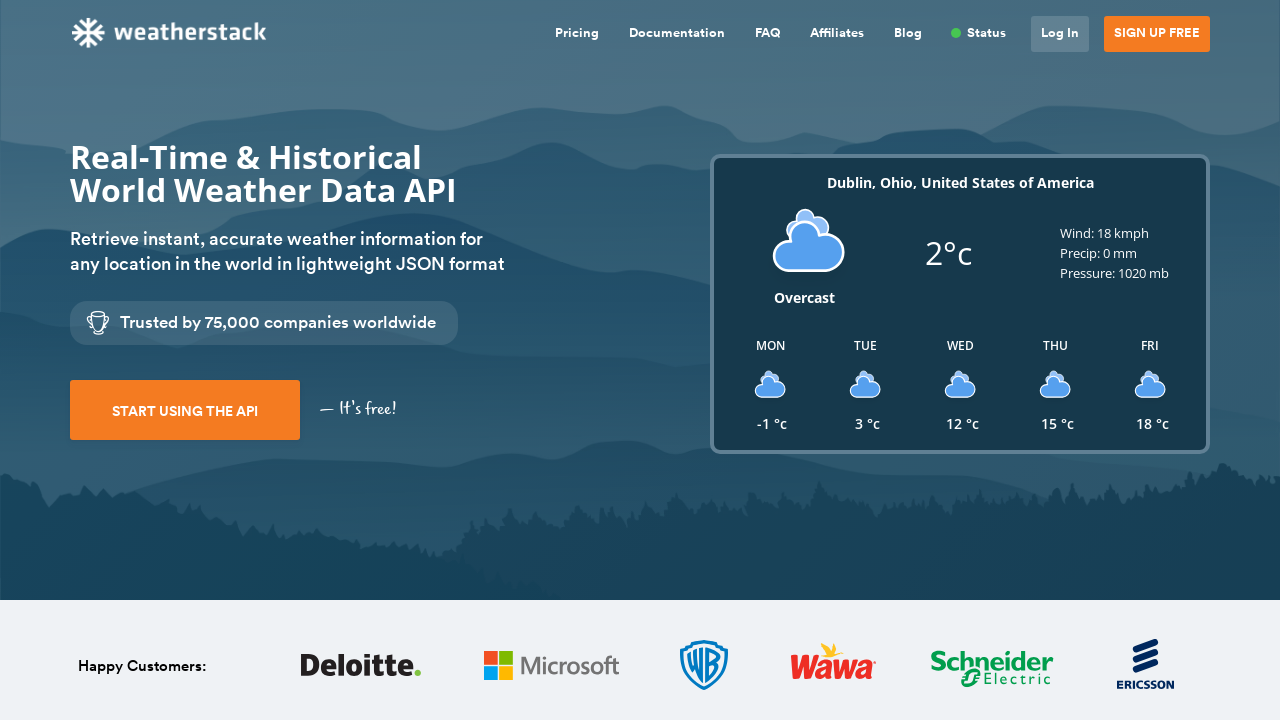

Body element confirmed to be present on page
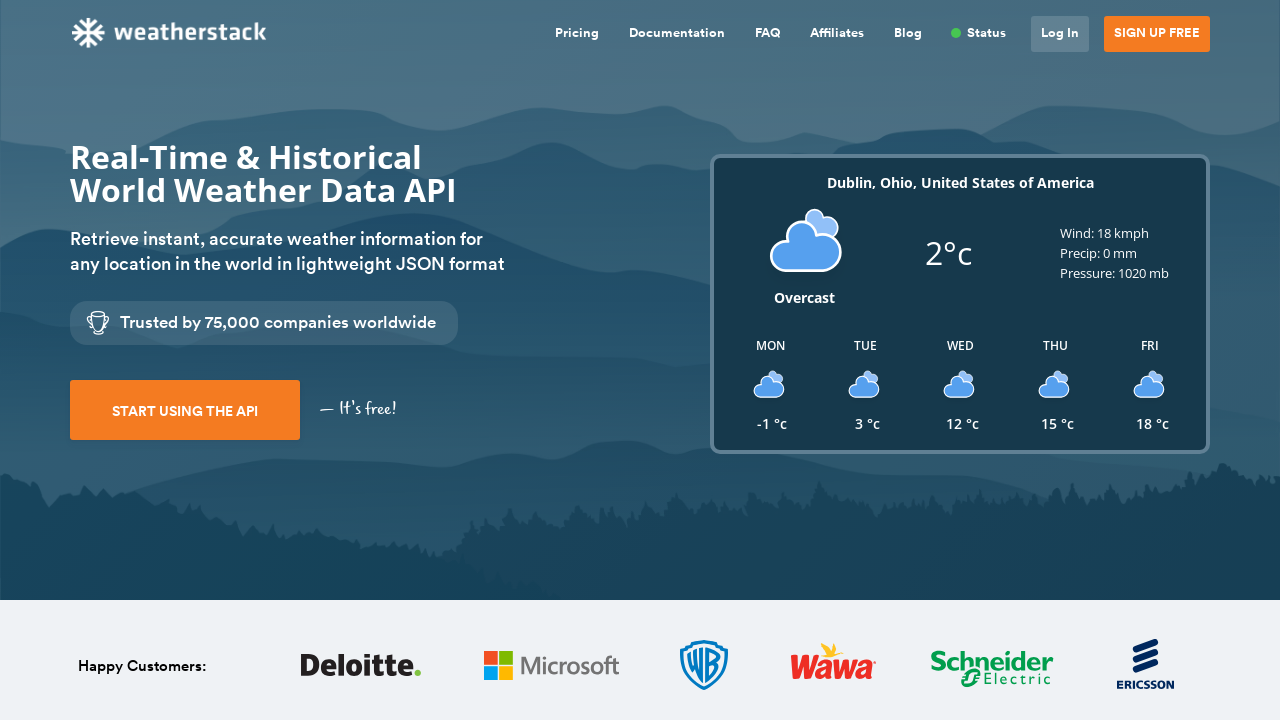

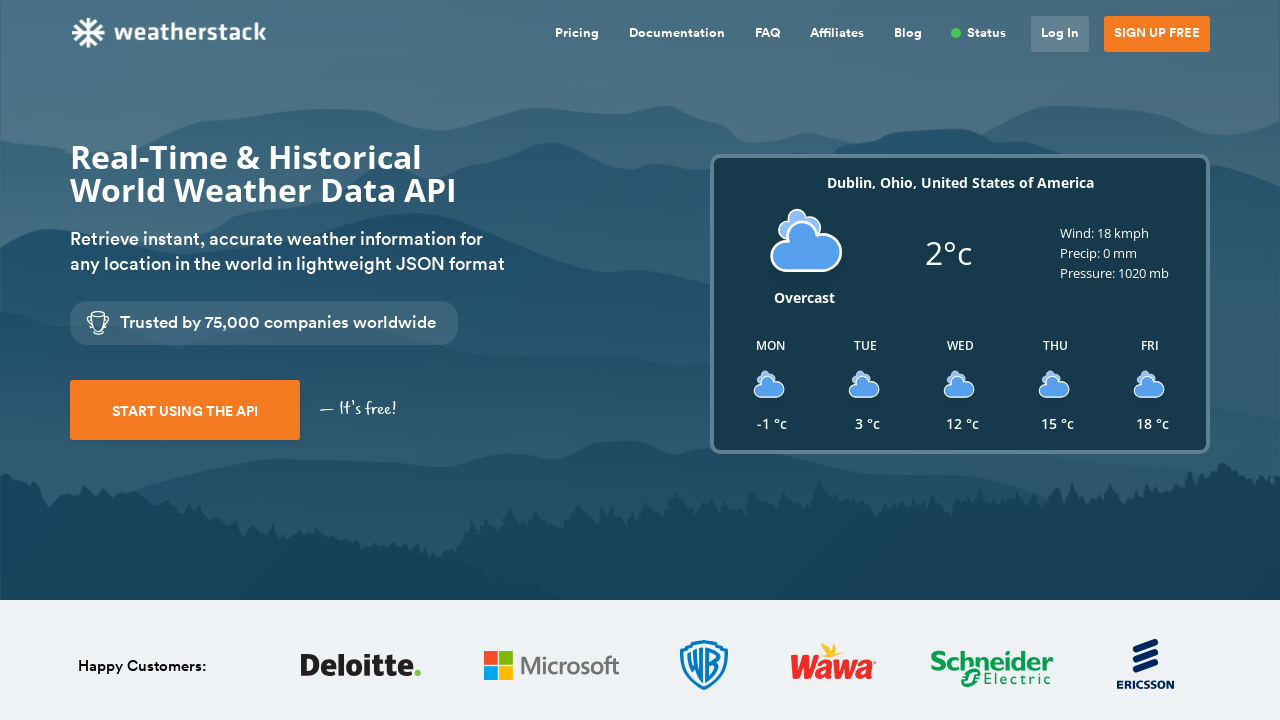